Tests page scrolling functionality by scrolling down the page and then scrolling to a specific element (Programming & Frameworks section)

Starting URL: https://greenstech.in/

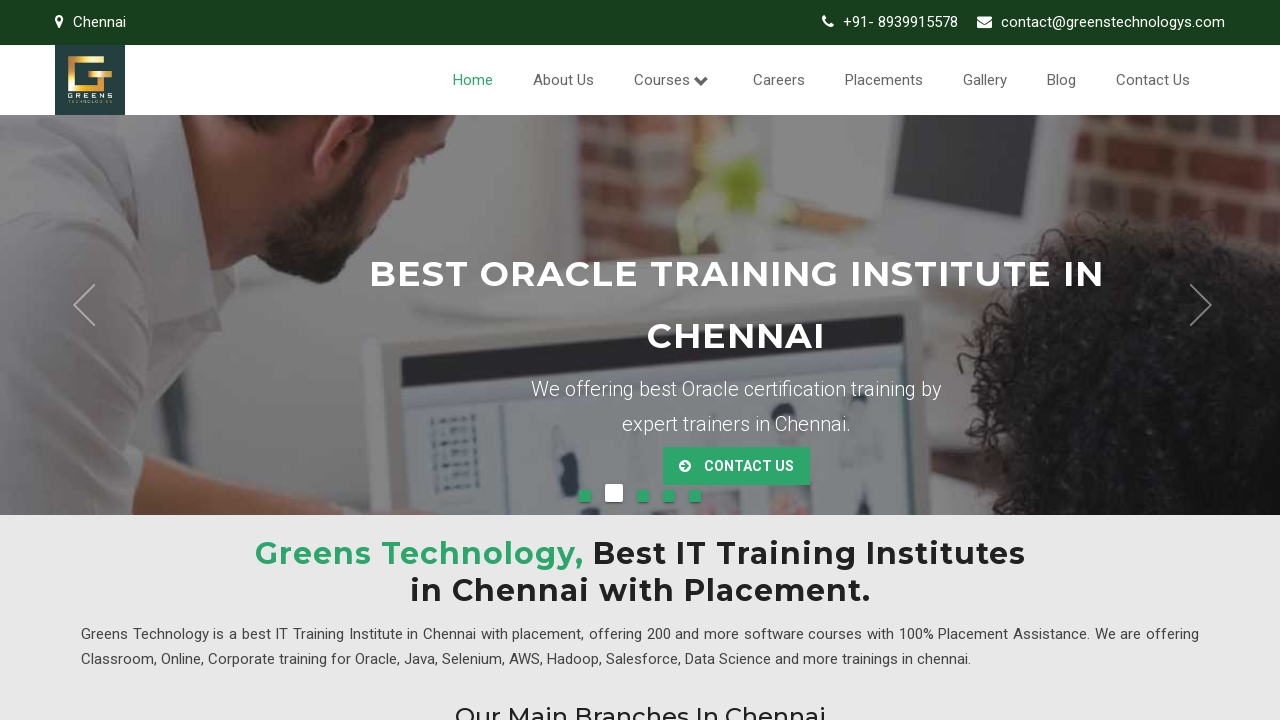

Scrolled down the page by 1000 pixels
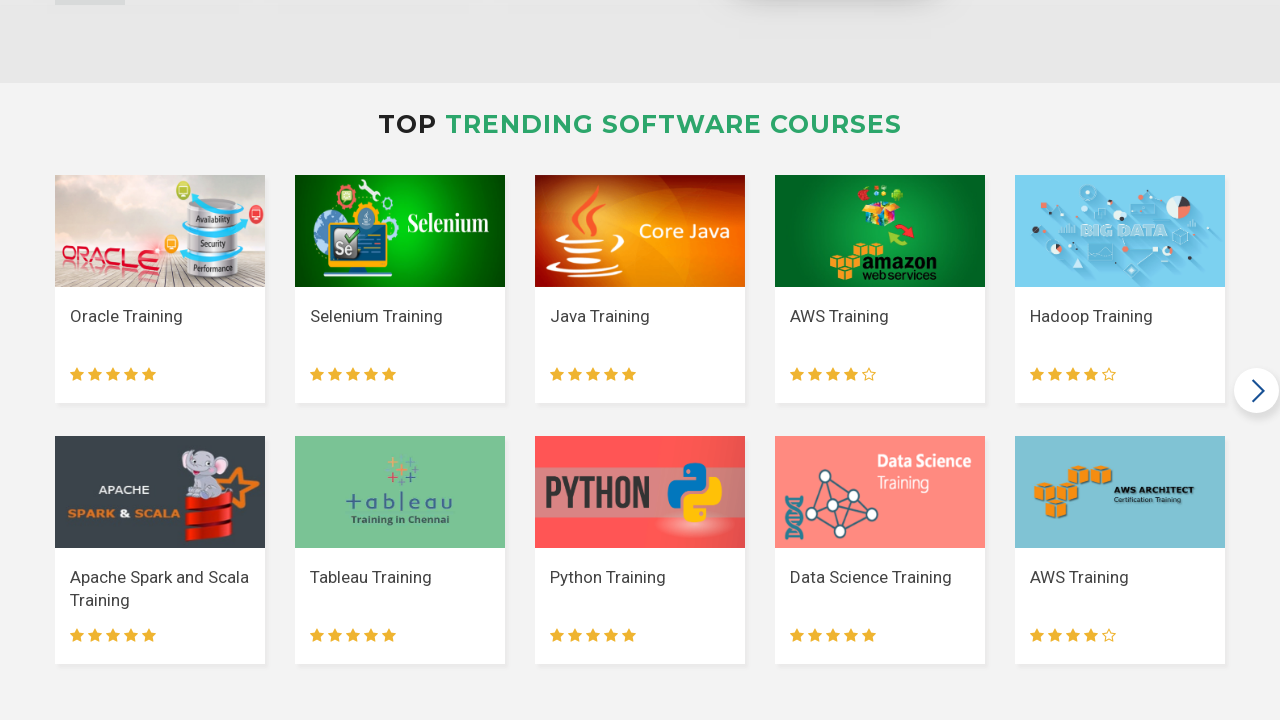

Located Programming & Frameworks element
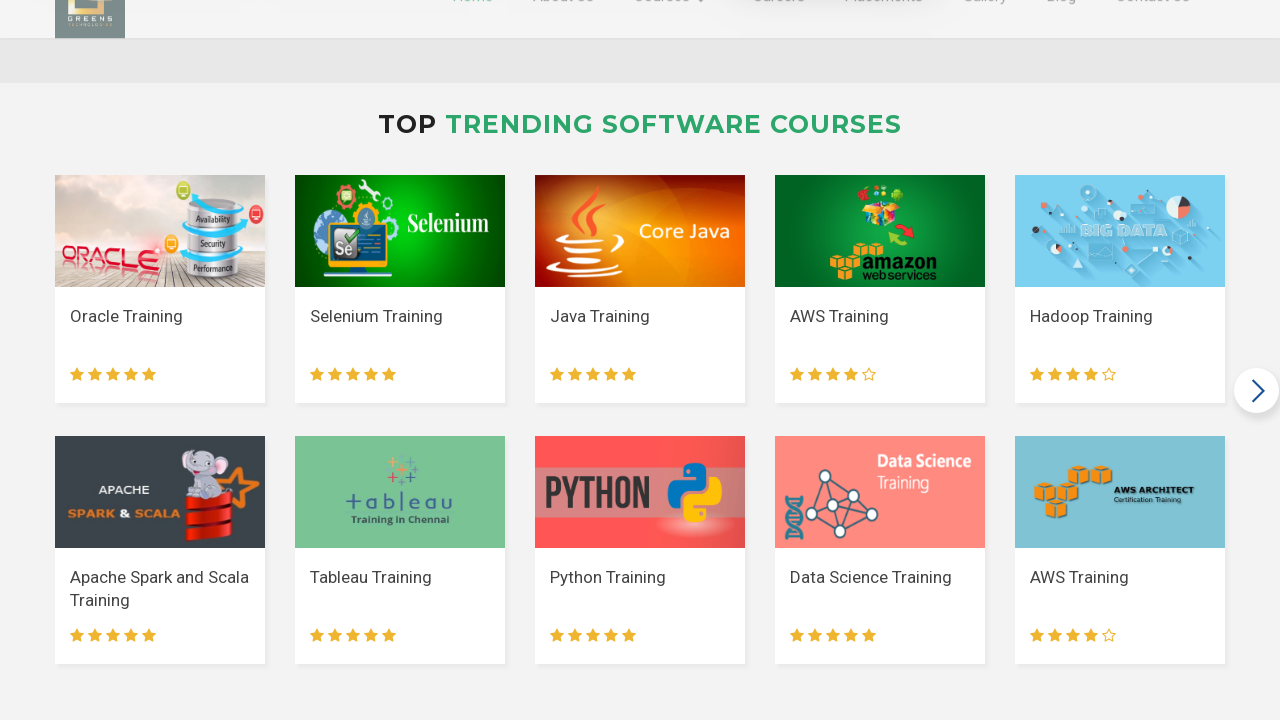

Scrolled Programming & Frameworks element into view
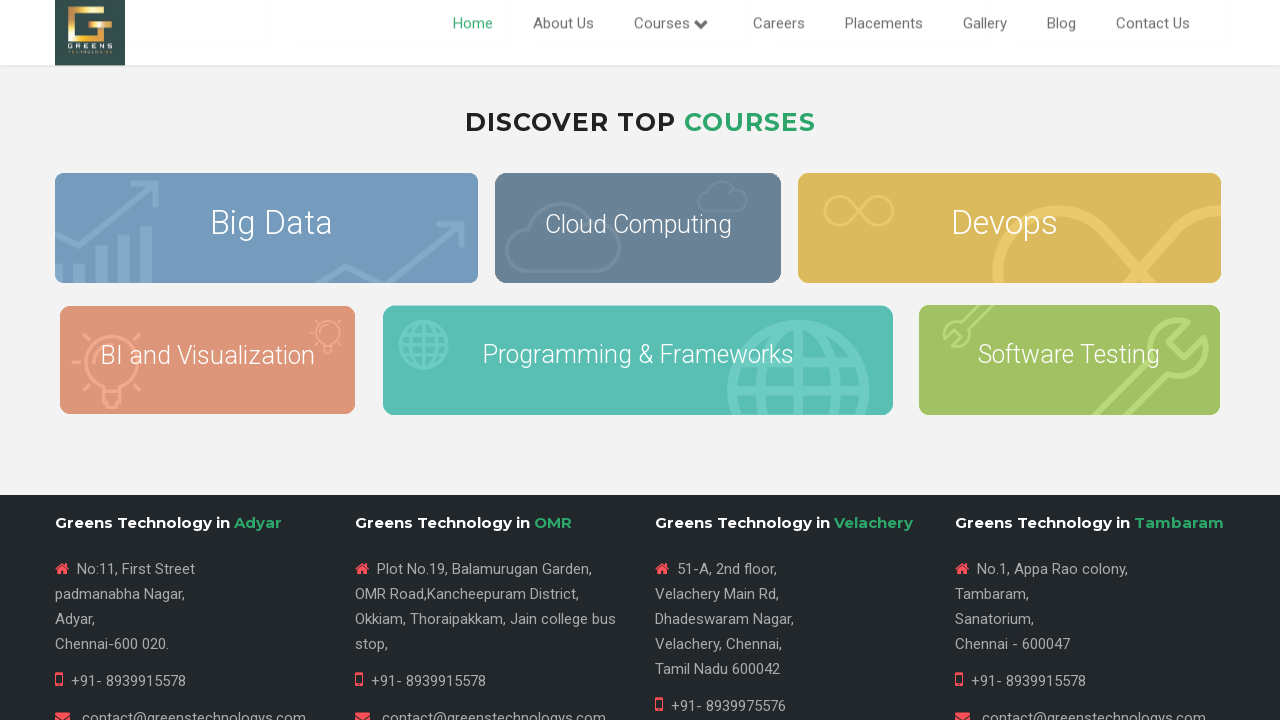

Programming & Frameworks element is now visible
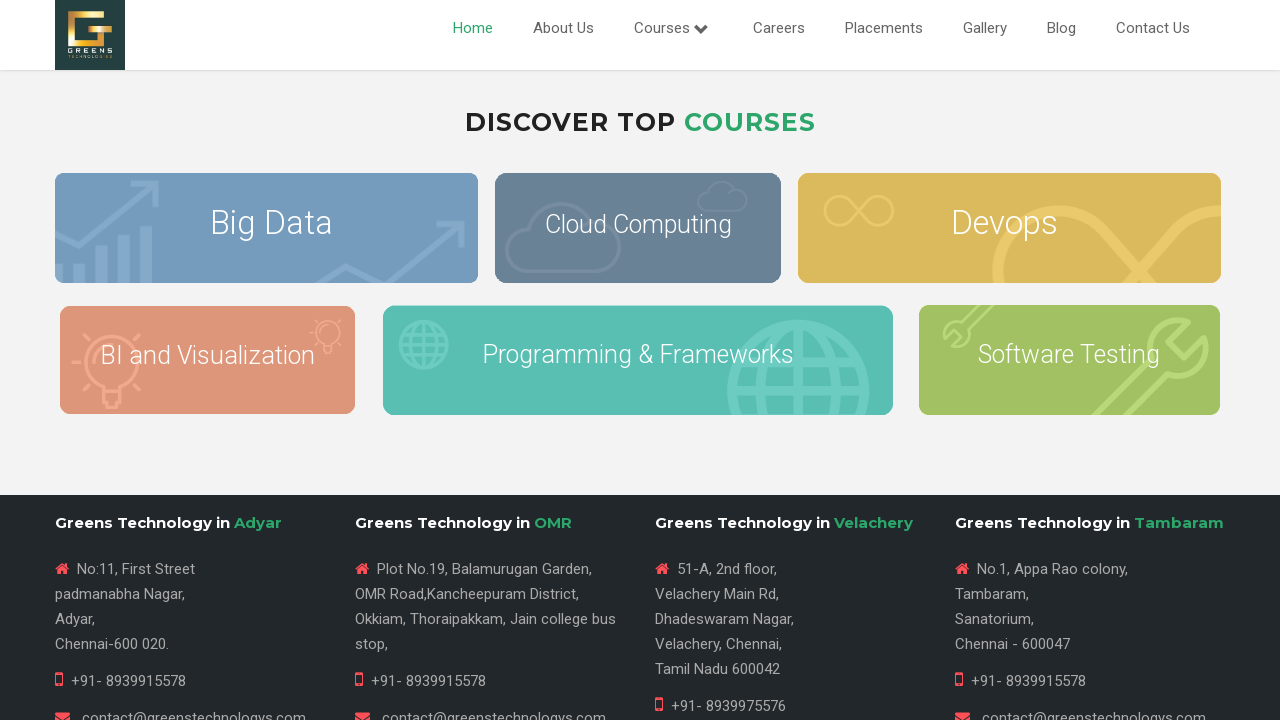

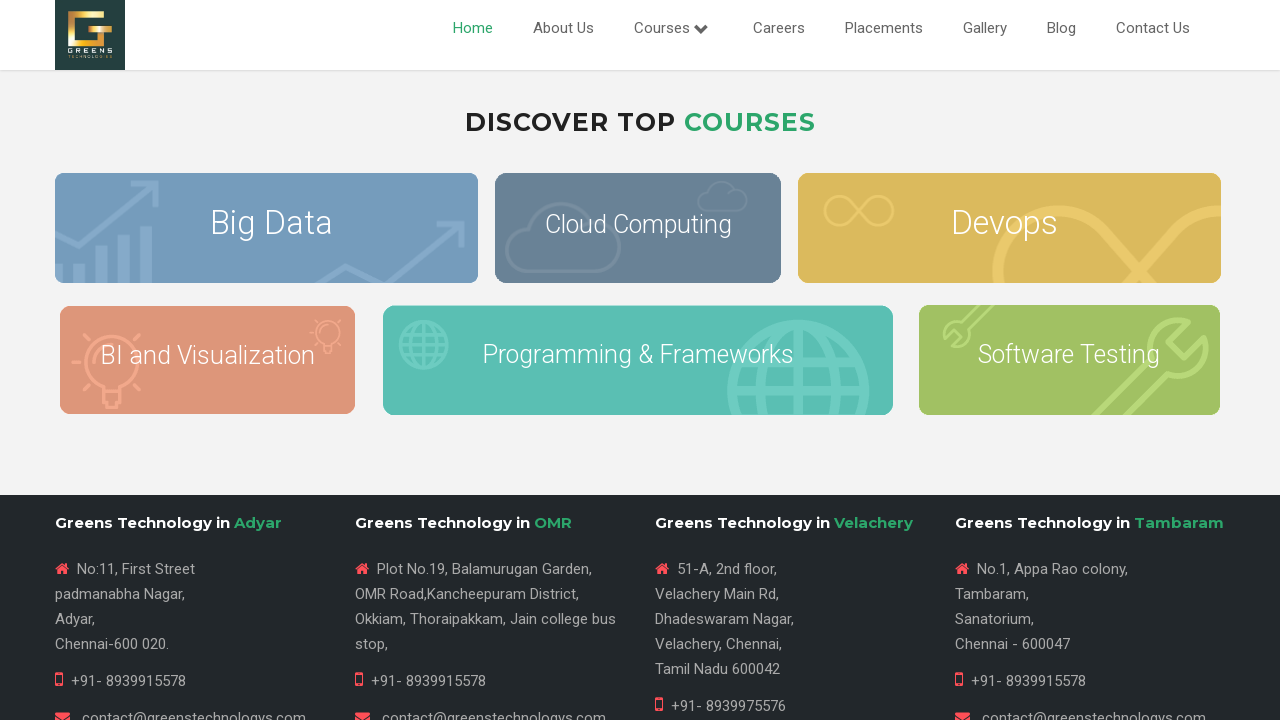